Tests dynamically loaded elements rendered after the fact

Starting URL: http://the-internet.herokuapp.com/dynamic_loading/2

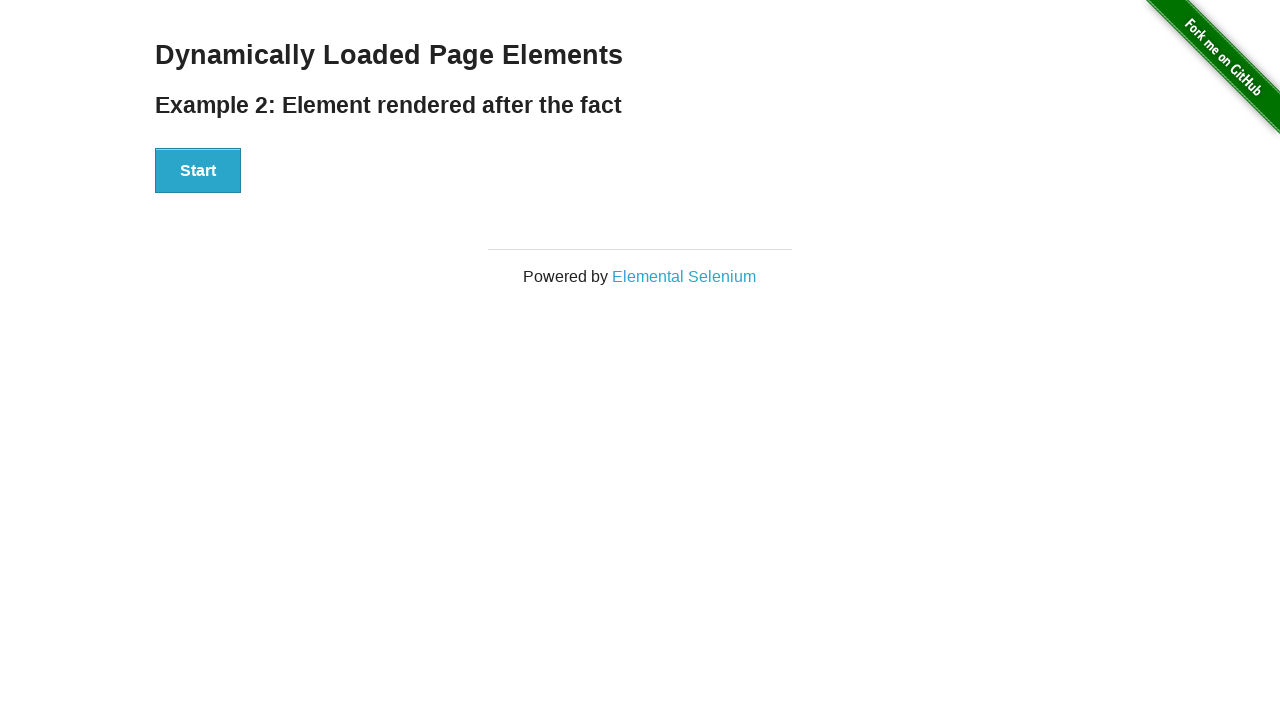

Clicked the start button to initiate dynamic loading at (198, 171) on xpath=//div[@id='start']/button
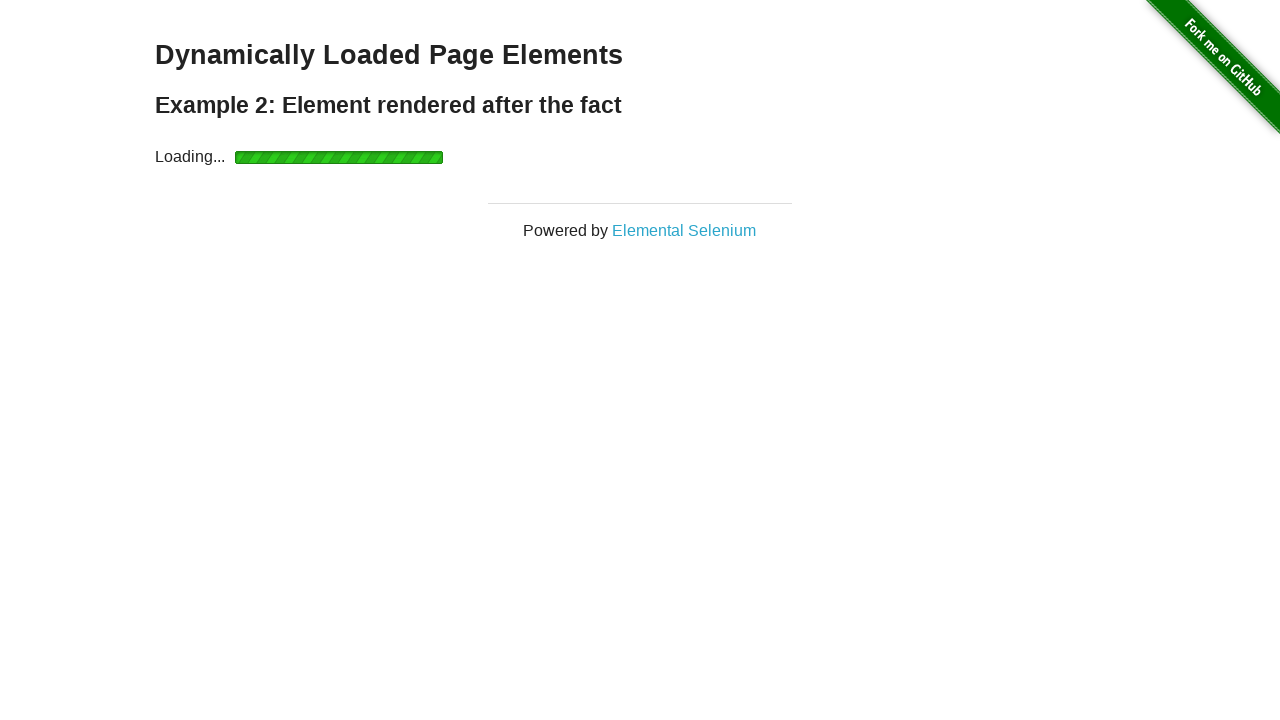

Waited for dynamically loaded 'Hello World' text element to appear
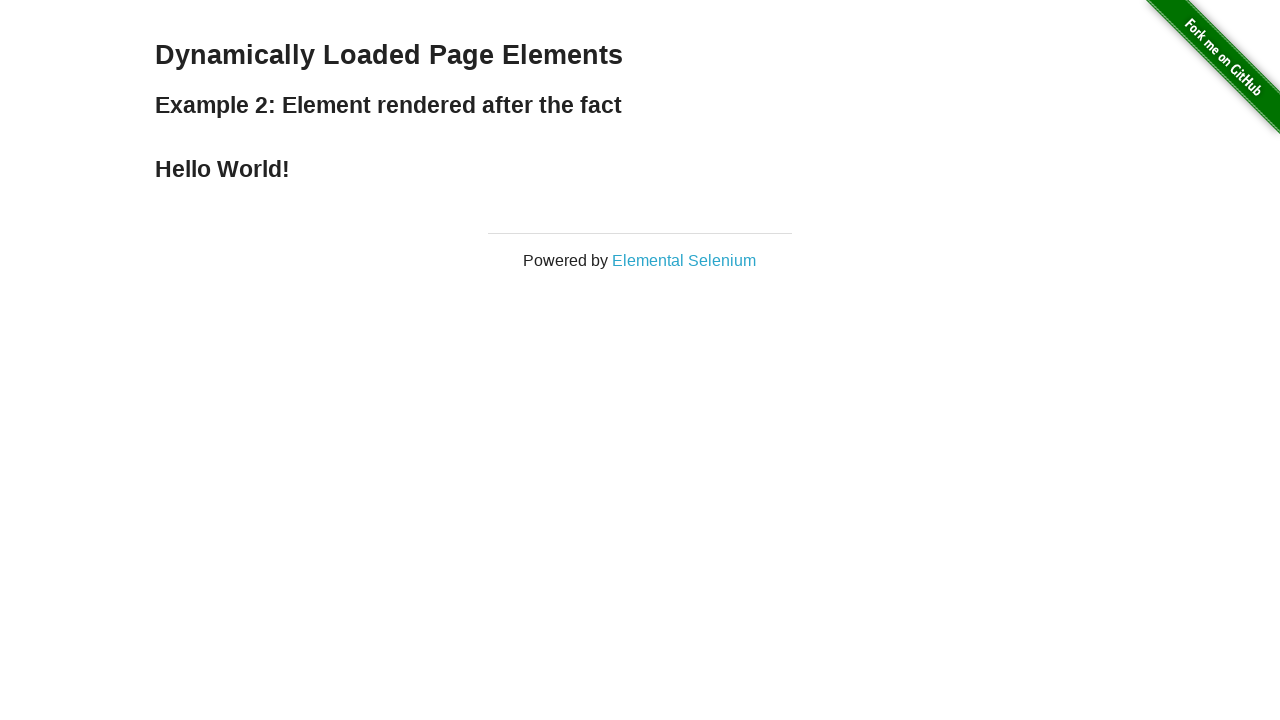

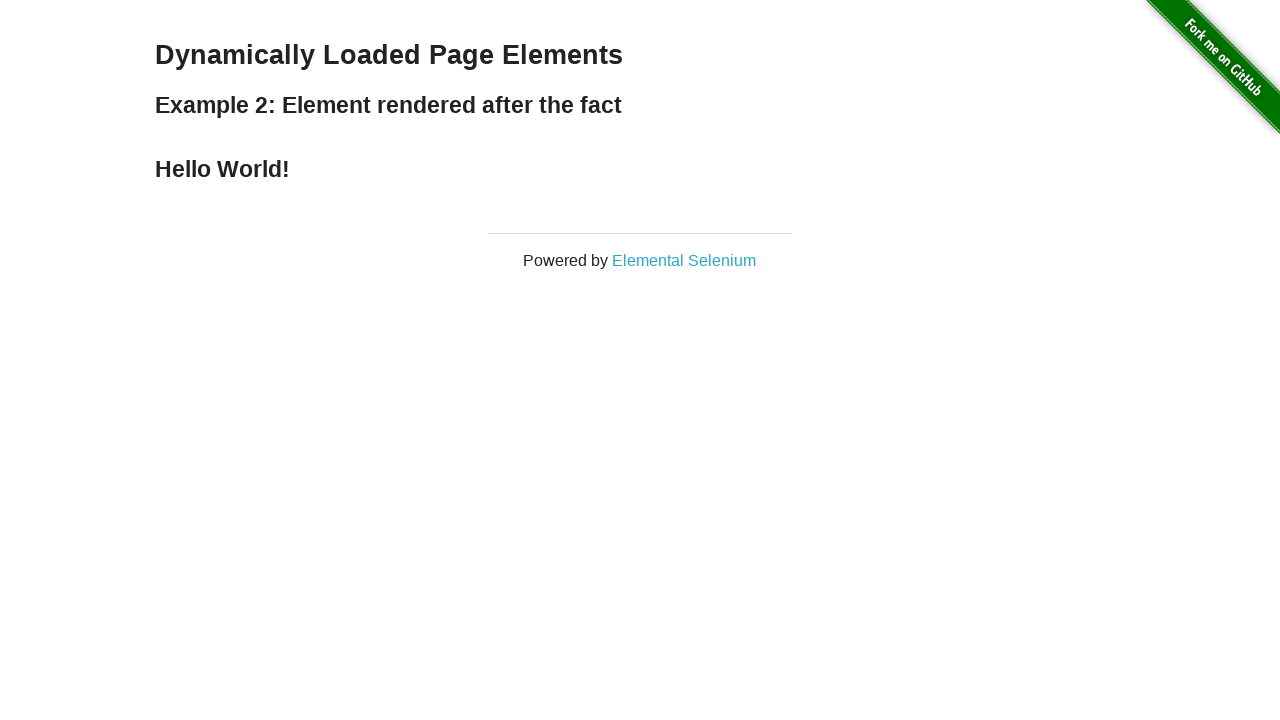